Tests file upload functionality by uploading a file and verifying the success message is displayed

Starting URL: https://practice.cydeo.com/upload

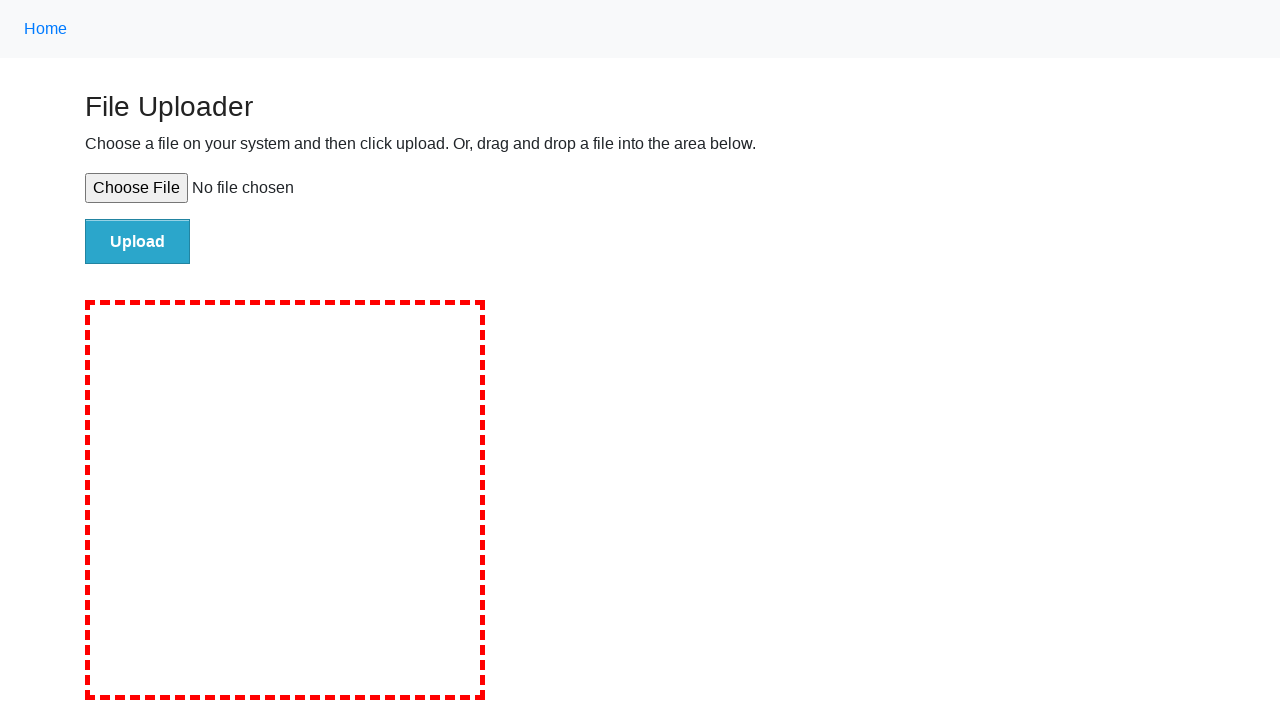

Set input file for upload with temporary test file
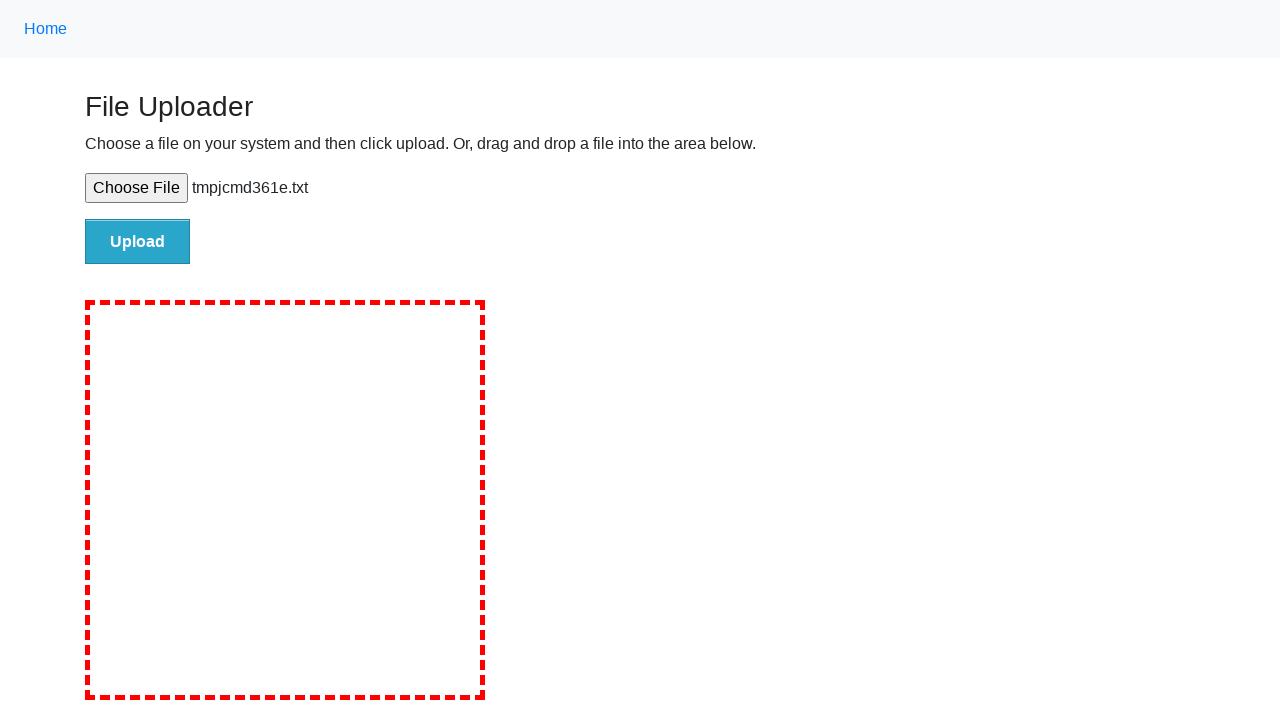

Clicked the file submit button to upload at (138, 241) on #file-submit
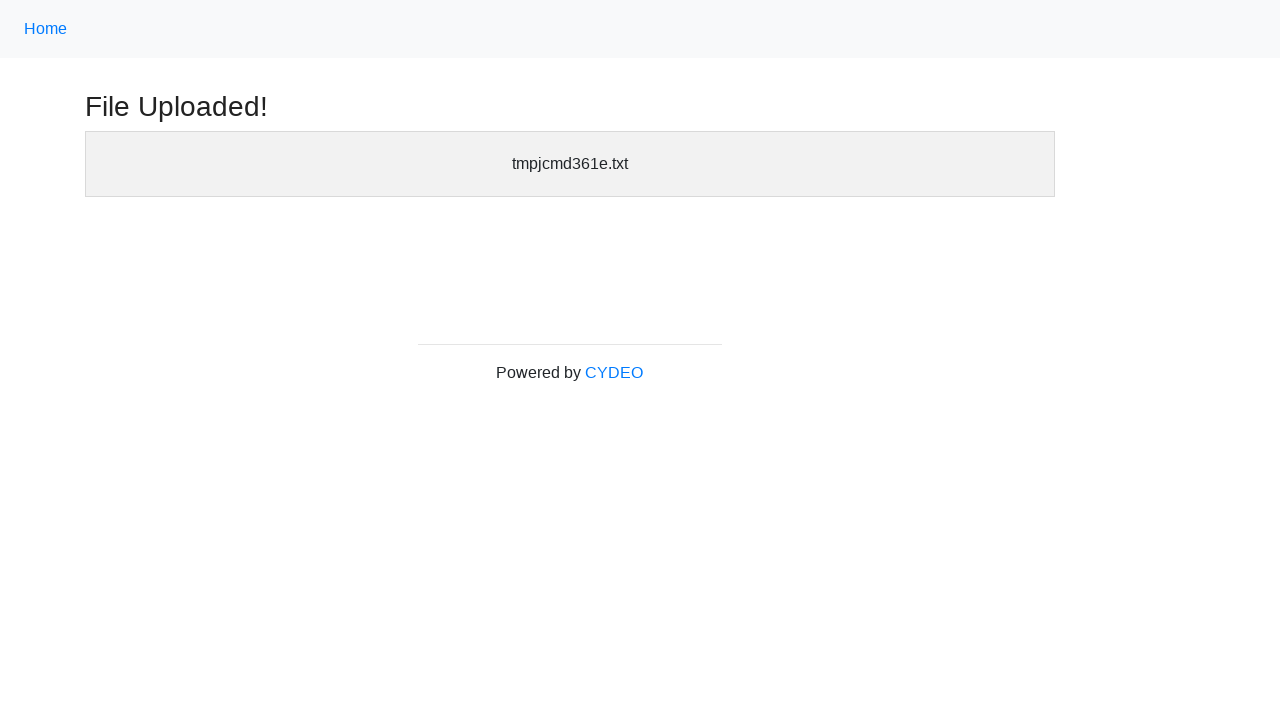

Success message header became visible
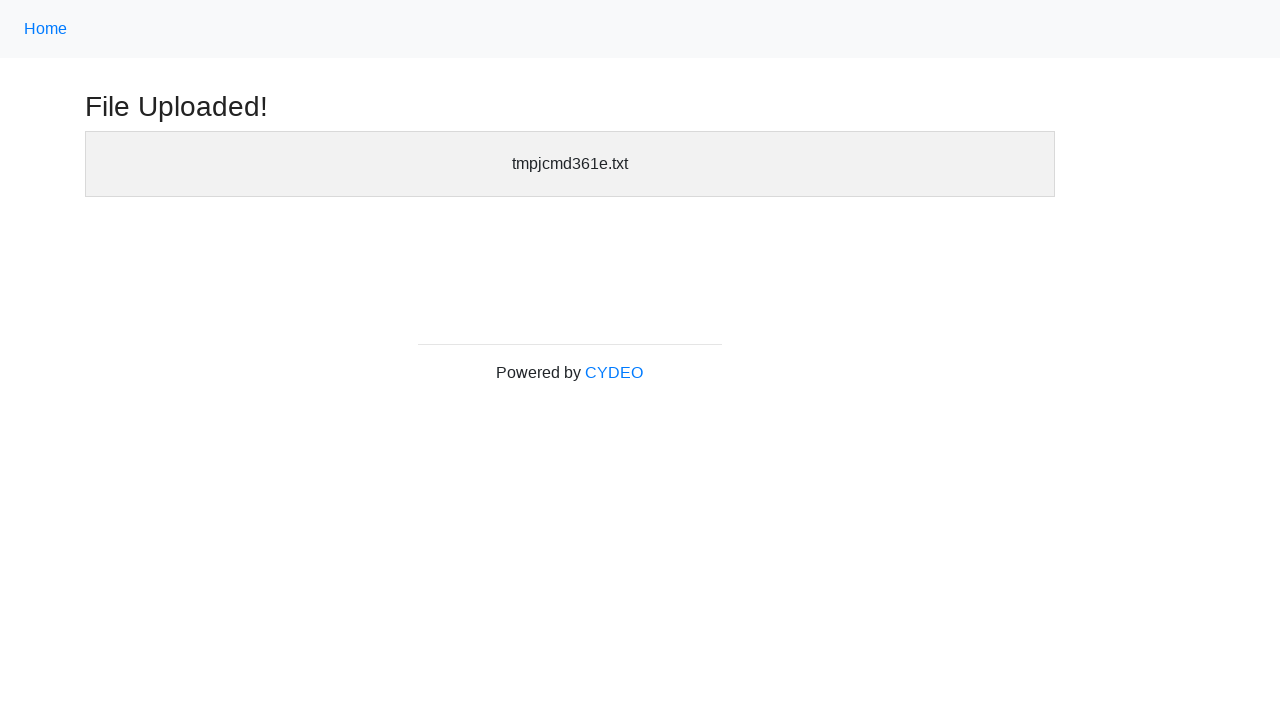

Verified success message header is visible
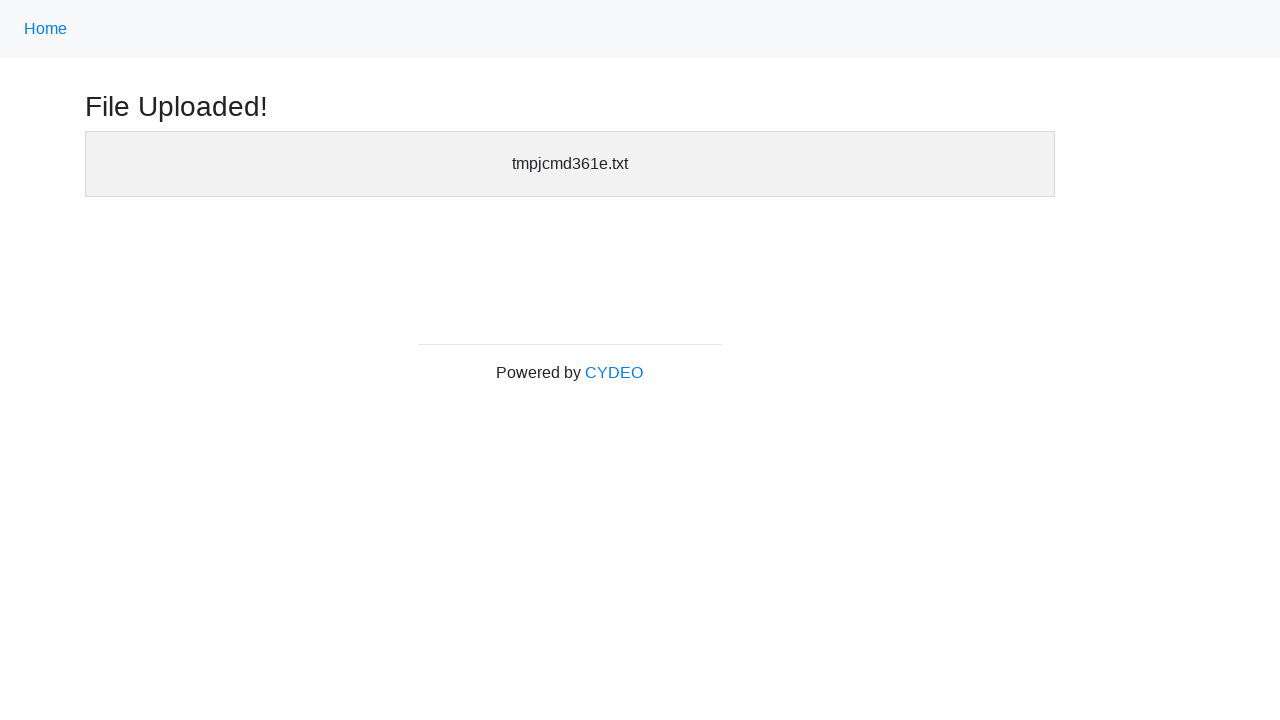

Cleaned up temporary test file
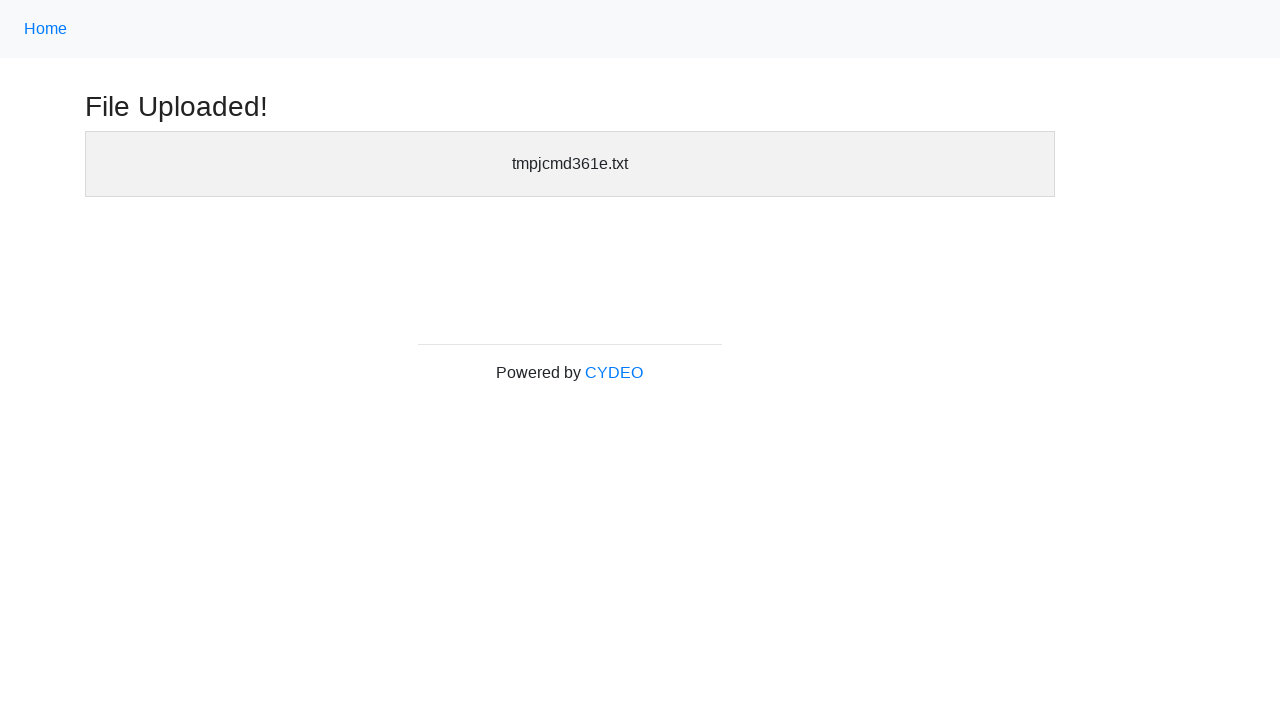

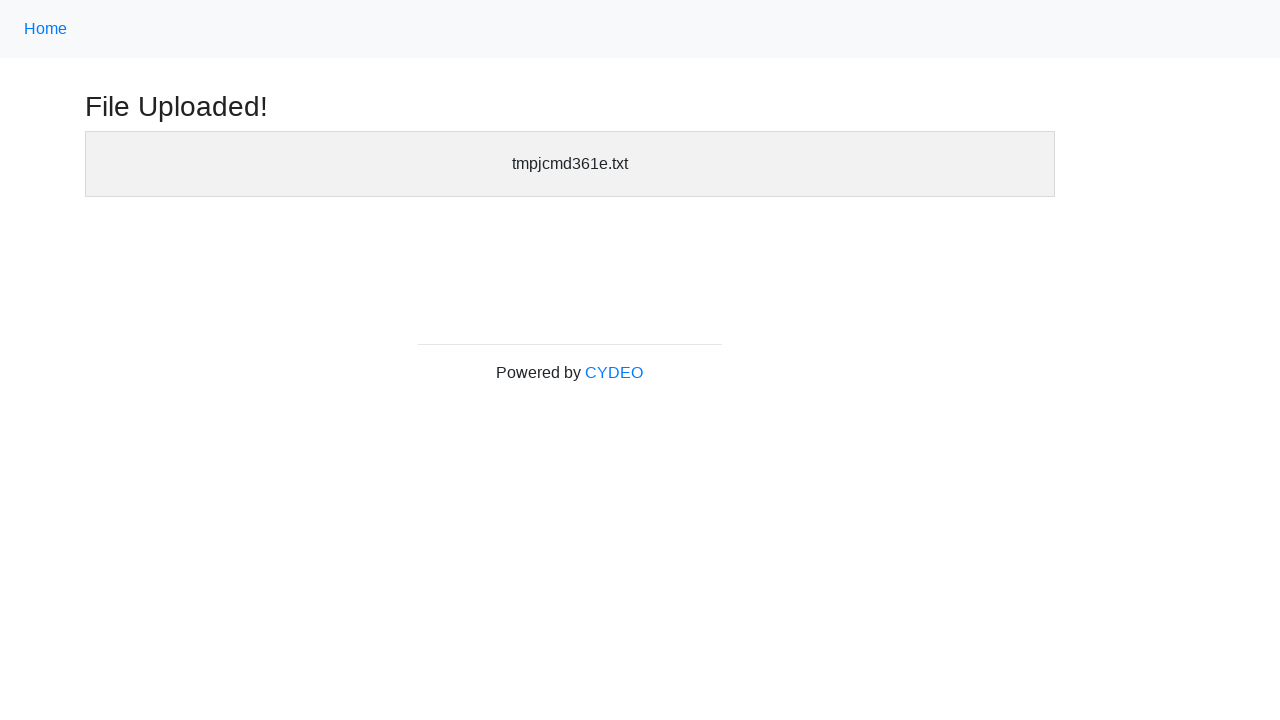